Navigates to the buttons page, then uses browser back navigation to return to the base URL

Starting URL: https://demoqa.com/

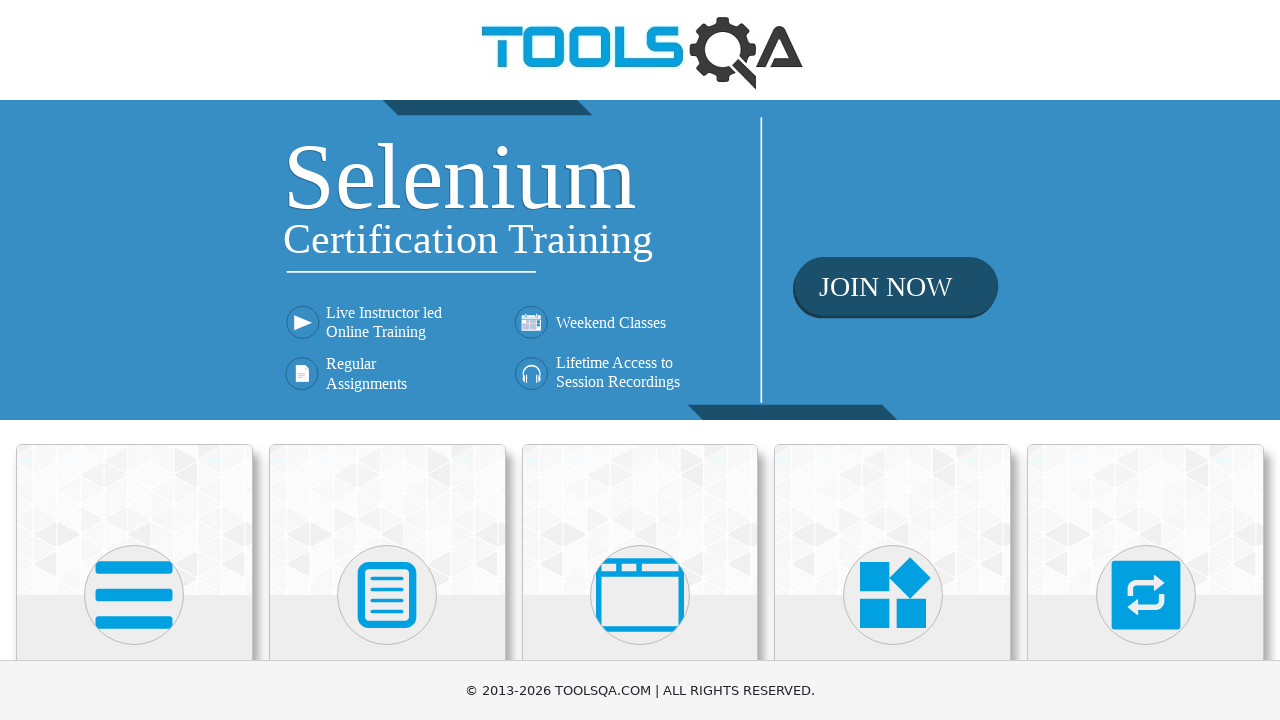

Navigated to buttons page at https://demoqa.com/buttons
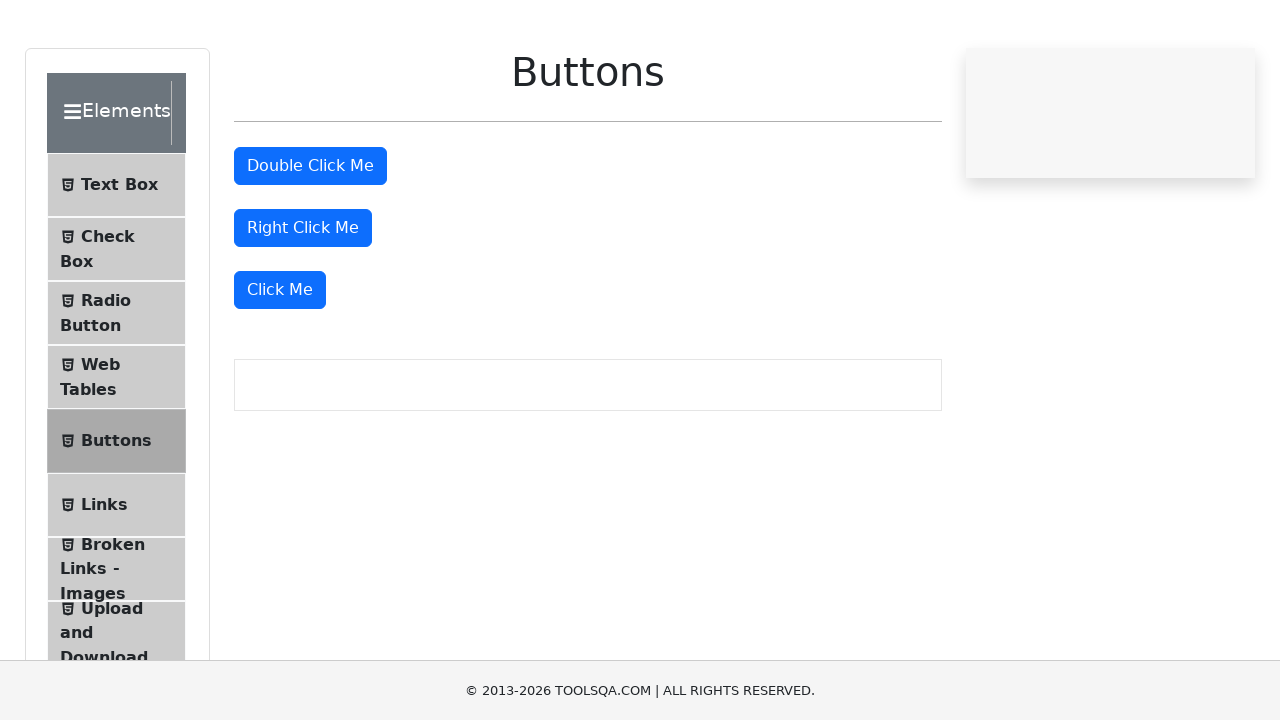

Used browser back navigation to return to previous page
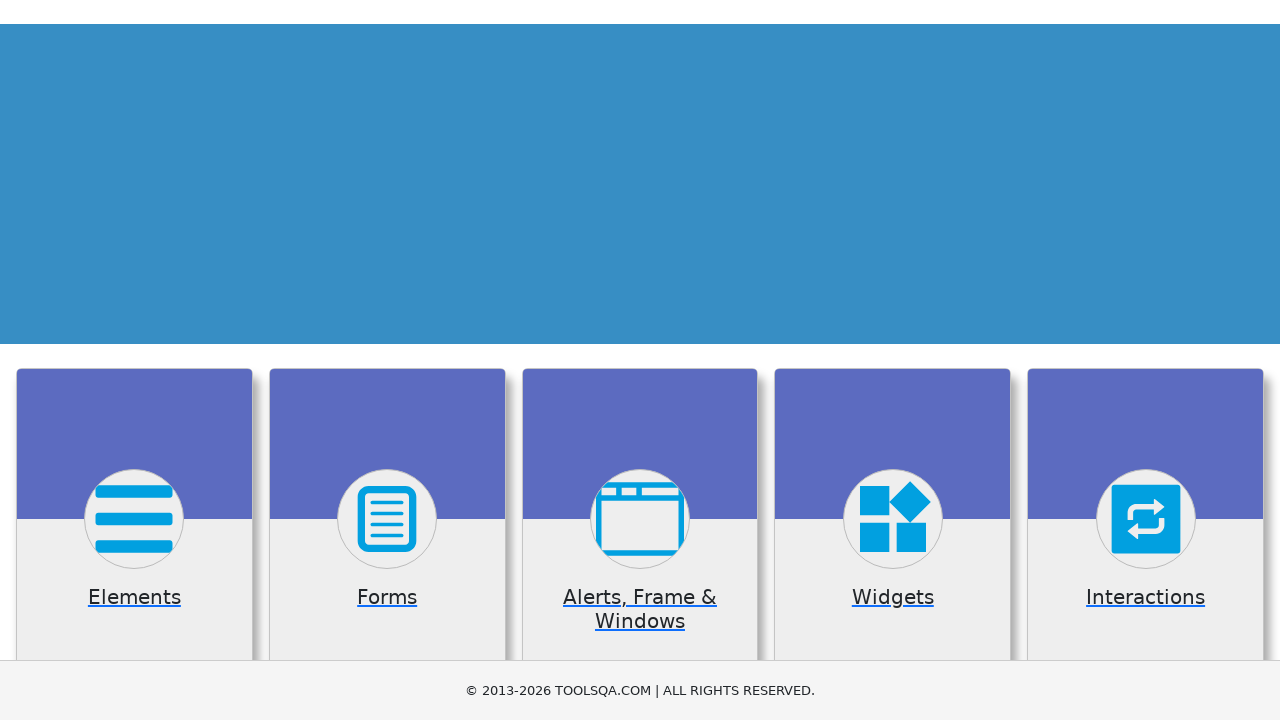

Verified successful navigation back to base URL https://demoqa.com/
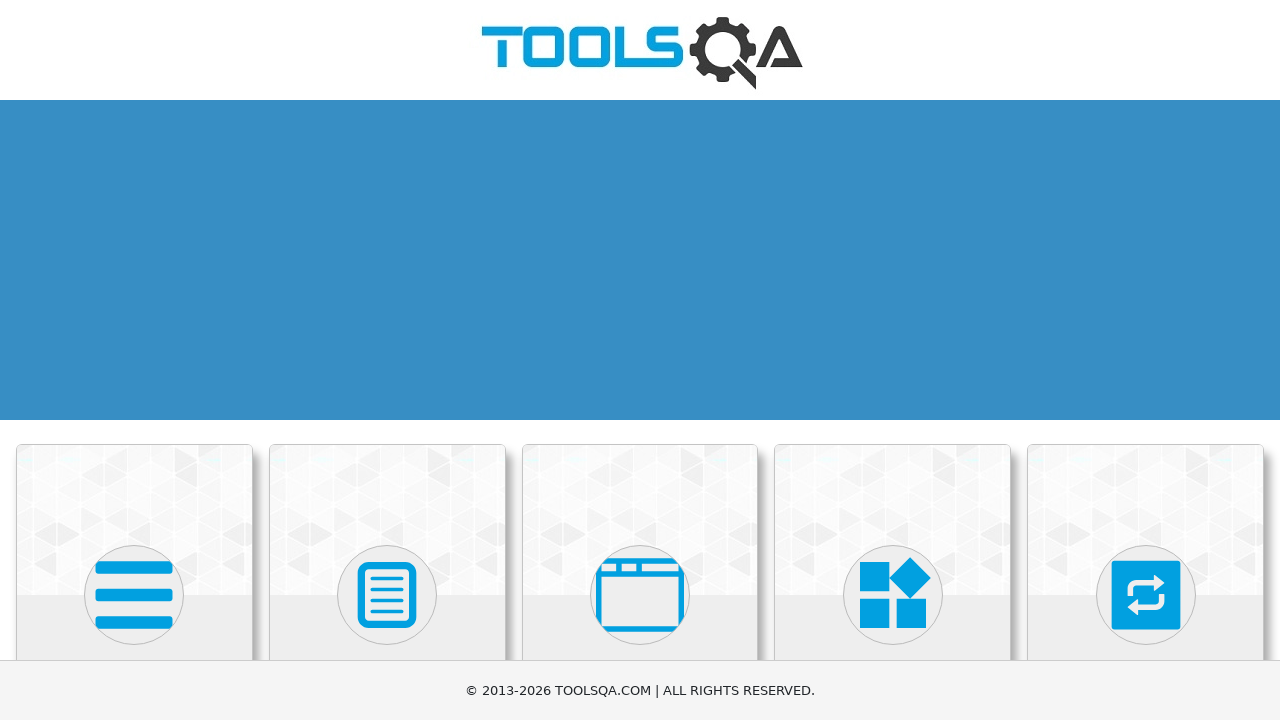

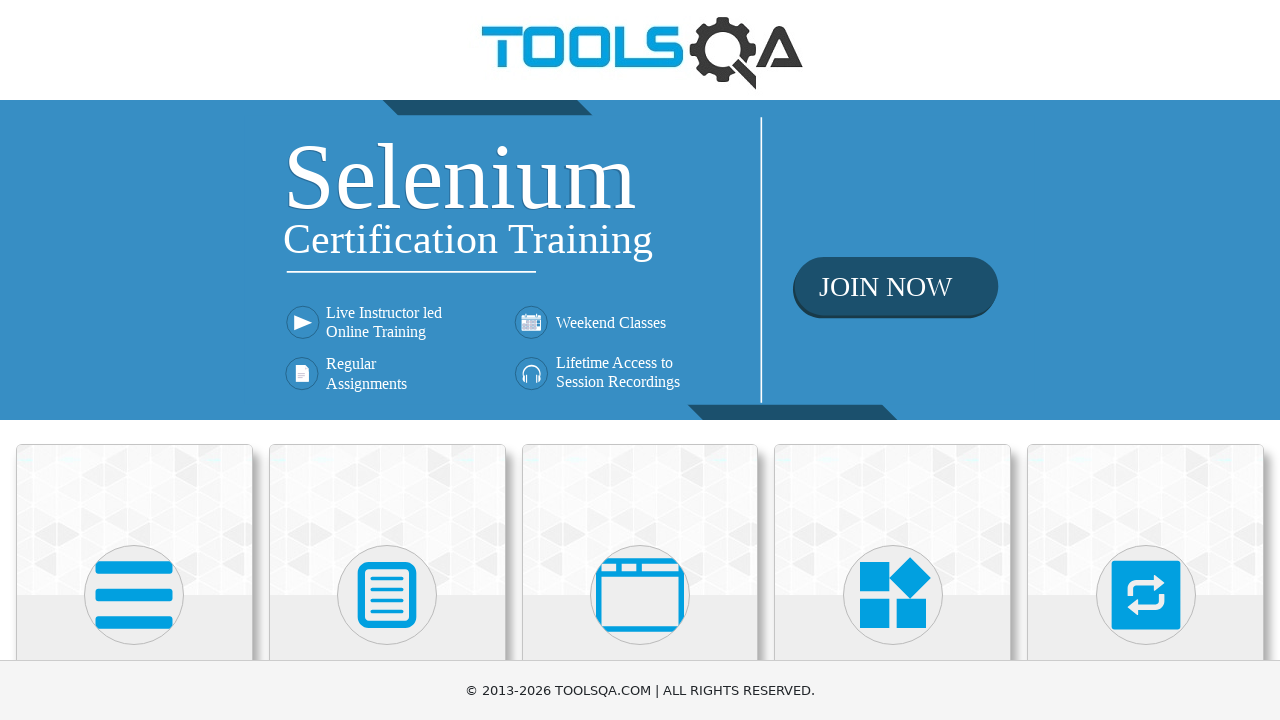